Tests window handling by navigating to a demo automation site and clicking a button that opens a link to selenium.dev

Starting URL: http://demo.automationtesting.in/Windows.html

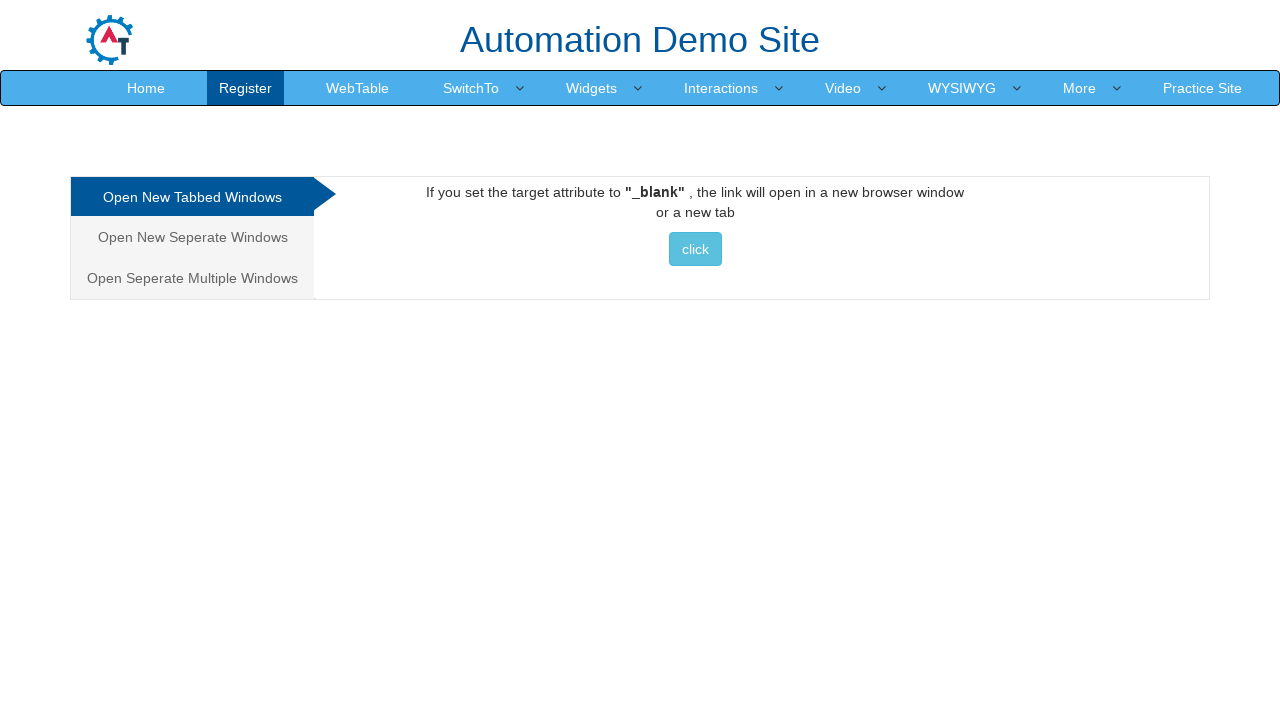

Clicked button that opens link to selenium.dev at (695, 249) on a[href='http://www.selenium.dev'] button.btn-info
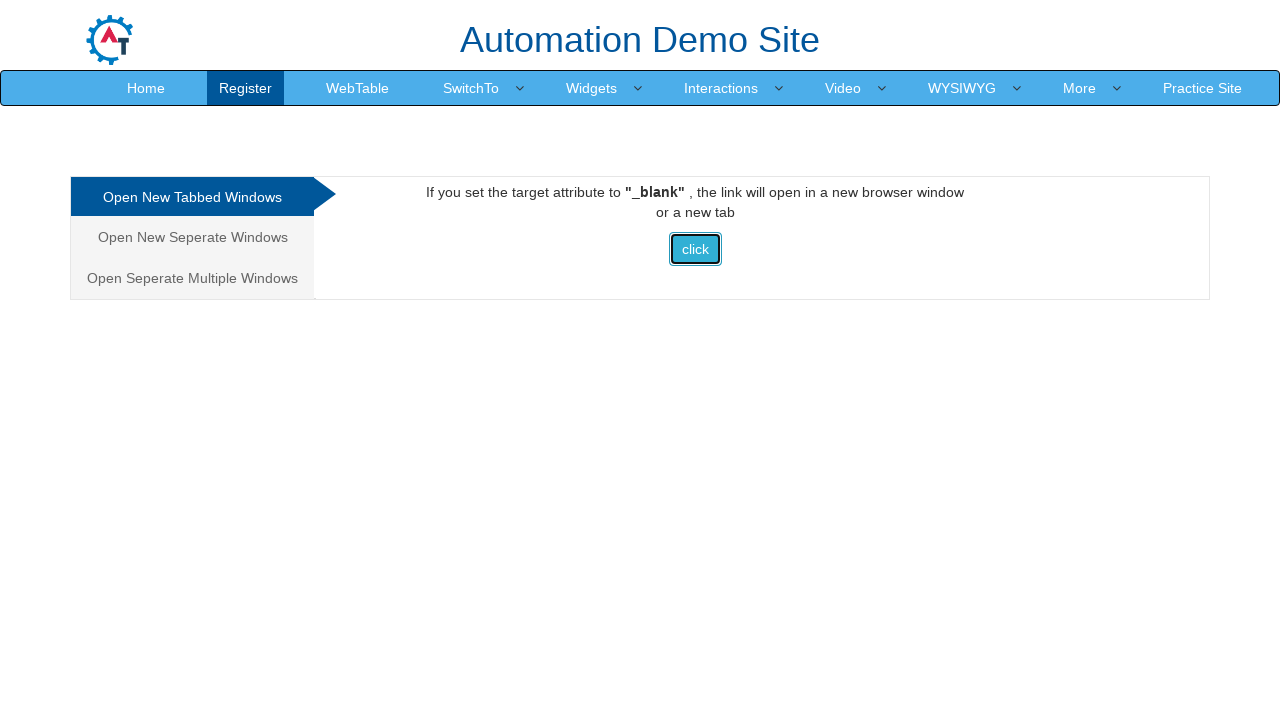

Waited 2 seconds for navigation to complete
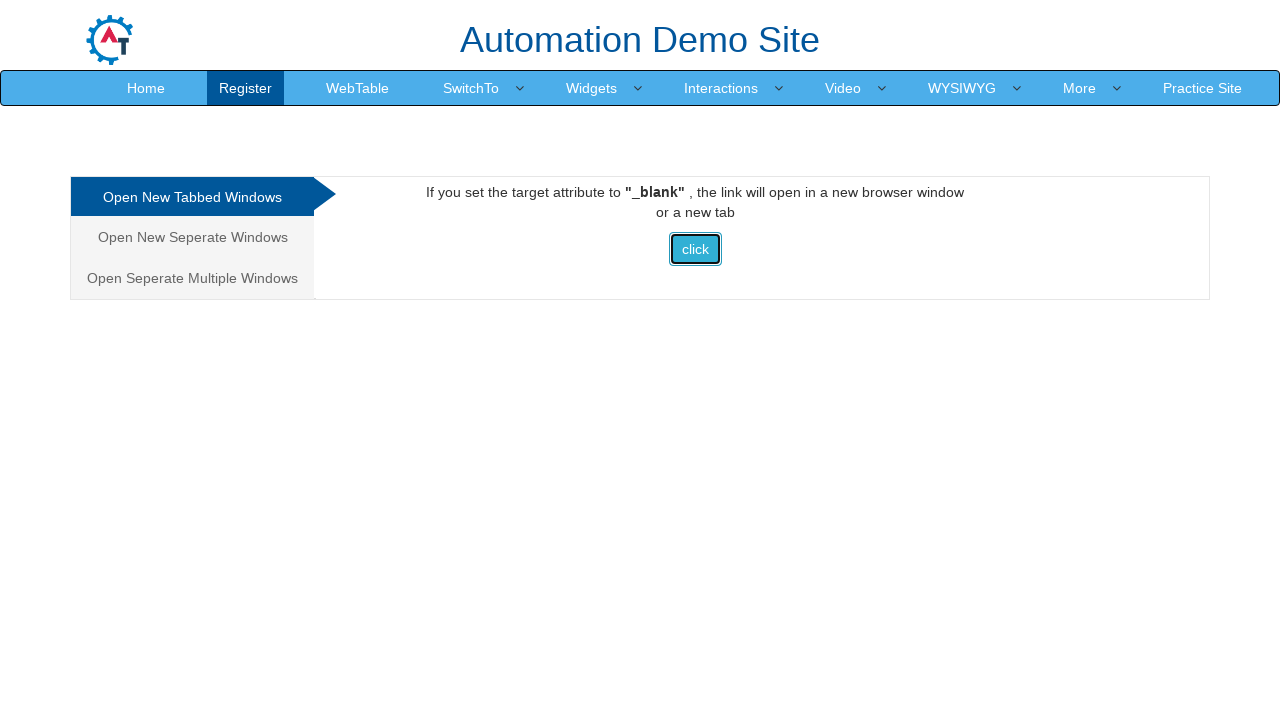

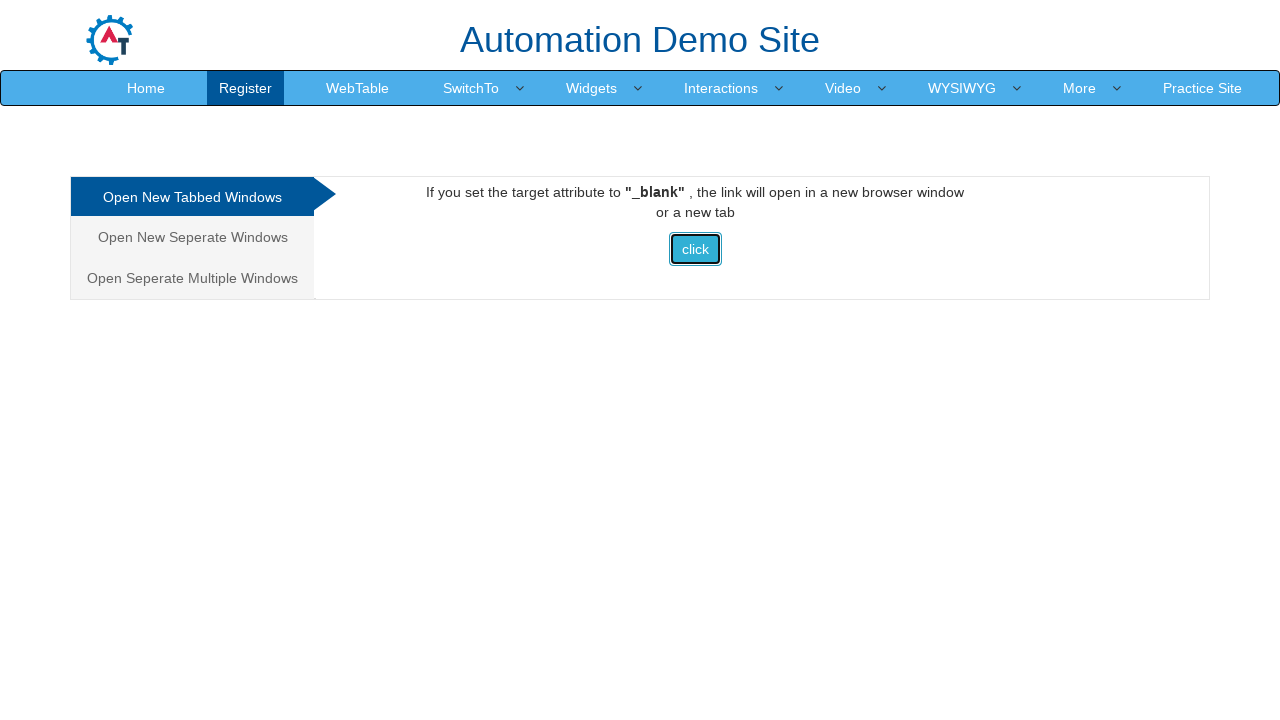